Tests the park name autocomplete dropdown by typing a query, selecting a park from suggestions, and verifying navigation to the park page.

Starting URL: https://bcparks.ca/

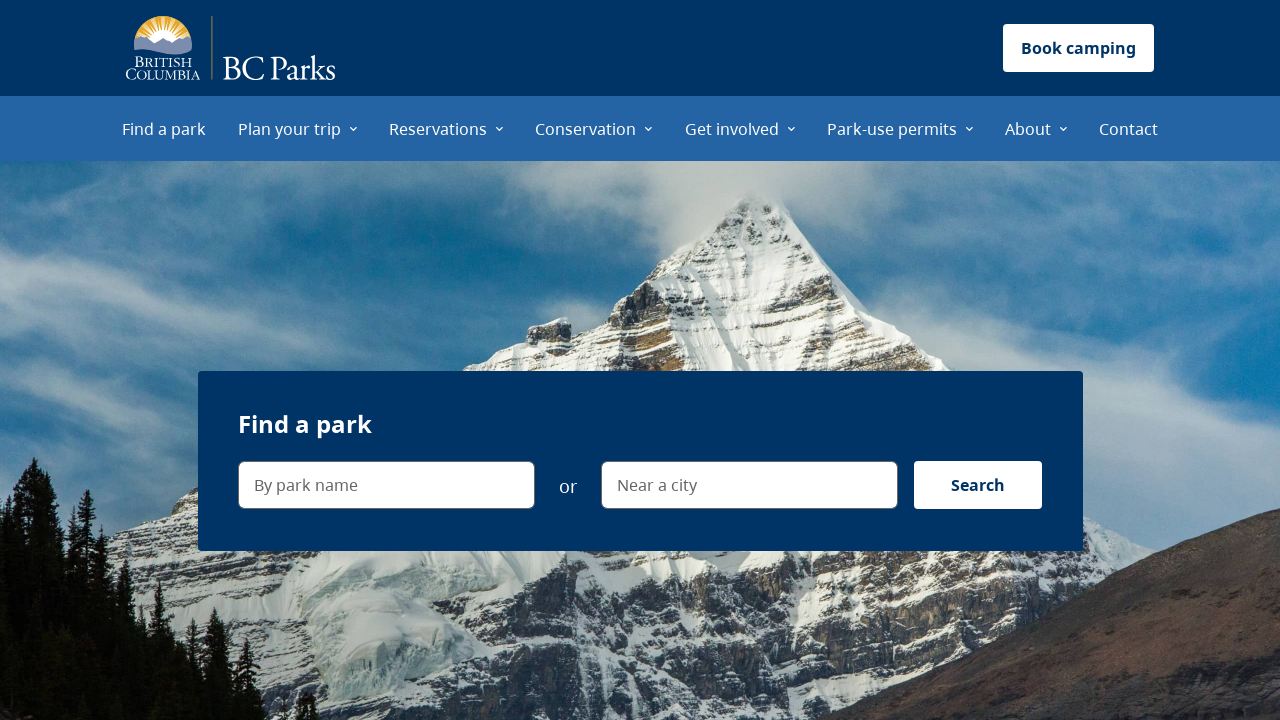

Page fully loaded with networkidle state
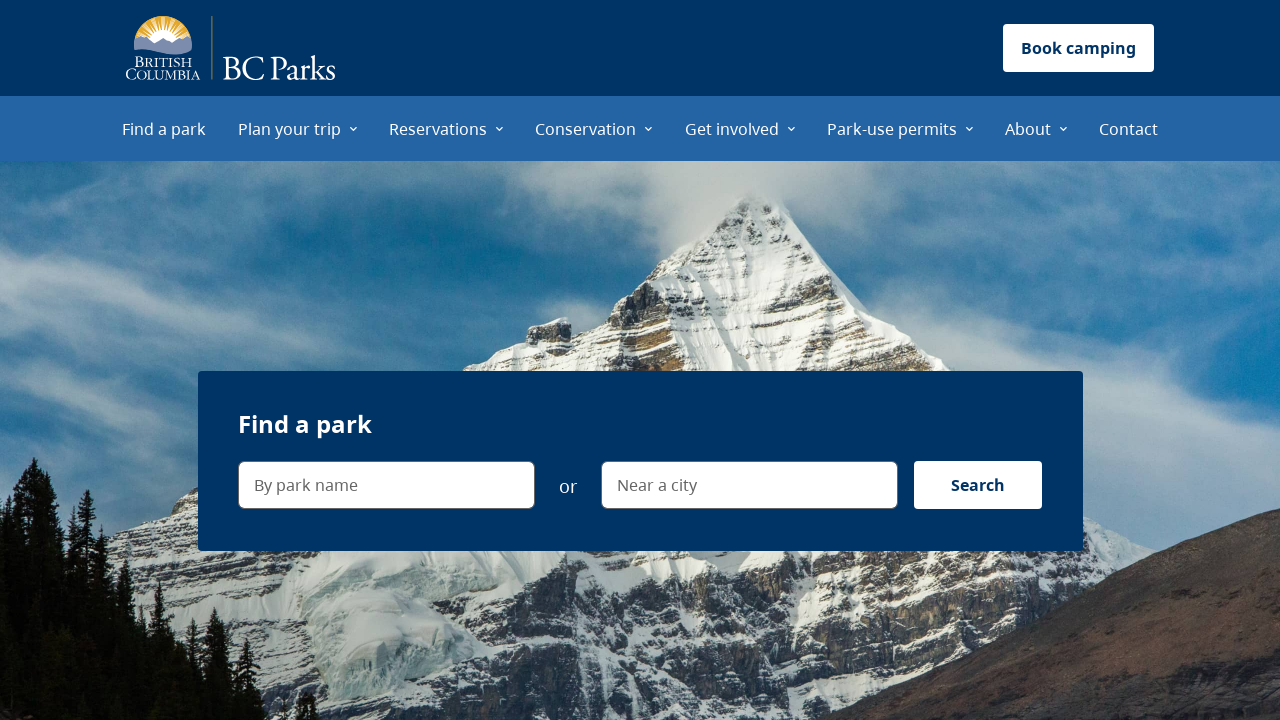

Clicked on park name search field at (386, 485) on internal:label="By park name"i
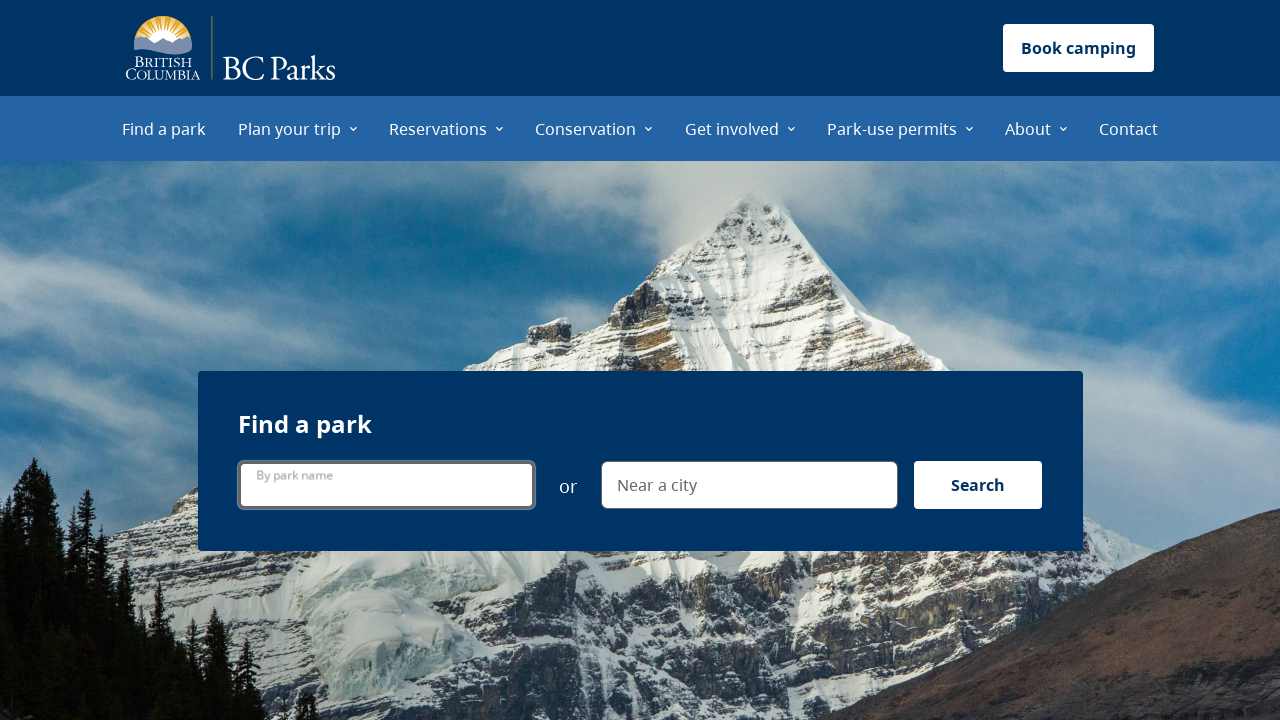

Typed 'G' in park name field to trigger suggestions on internal:label="By park name"i
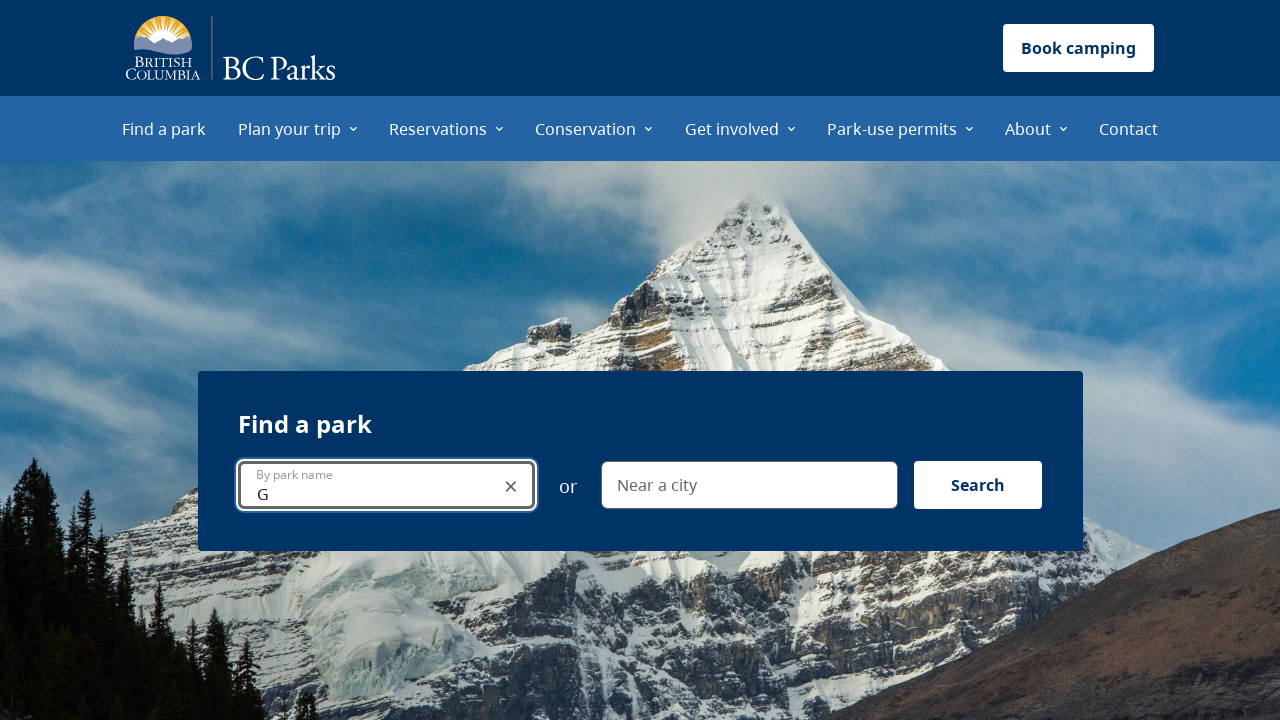

Dropdown menu appeared with suggestions
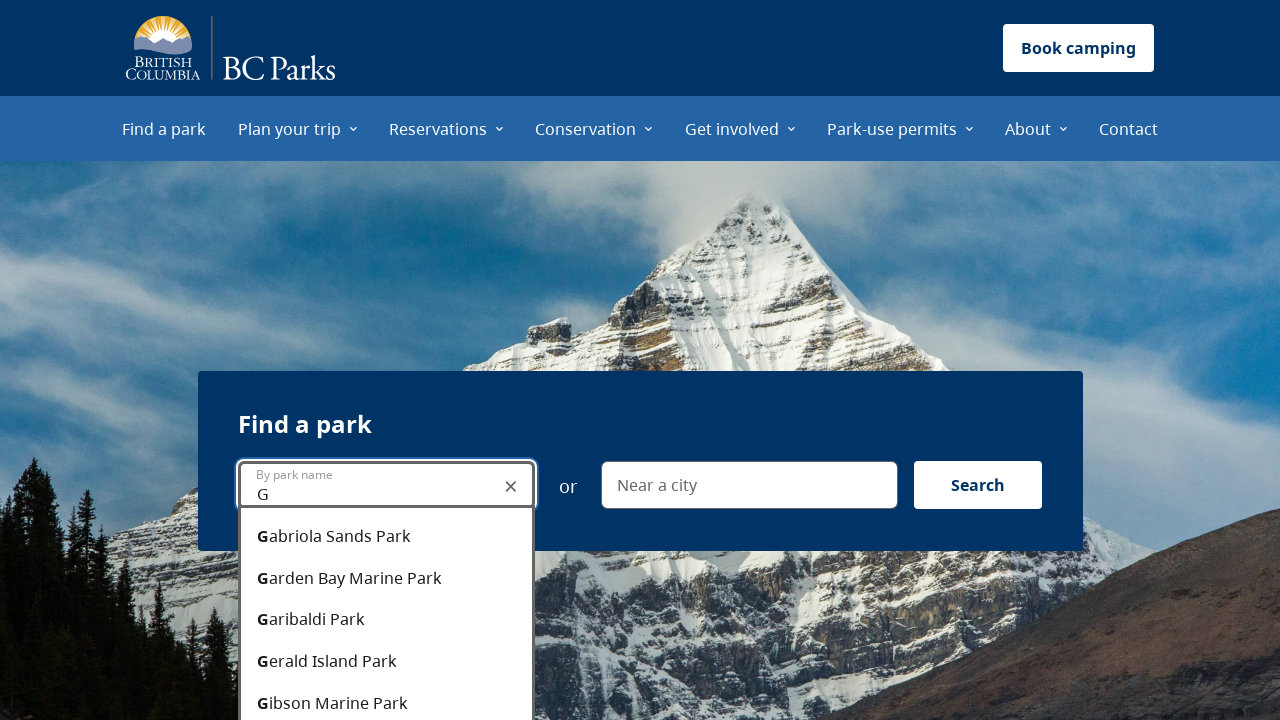

Filled park name field with 'Garibaldi' for more specific search on internal:label="By park name"i
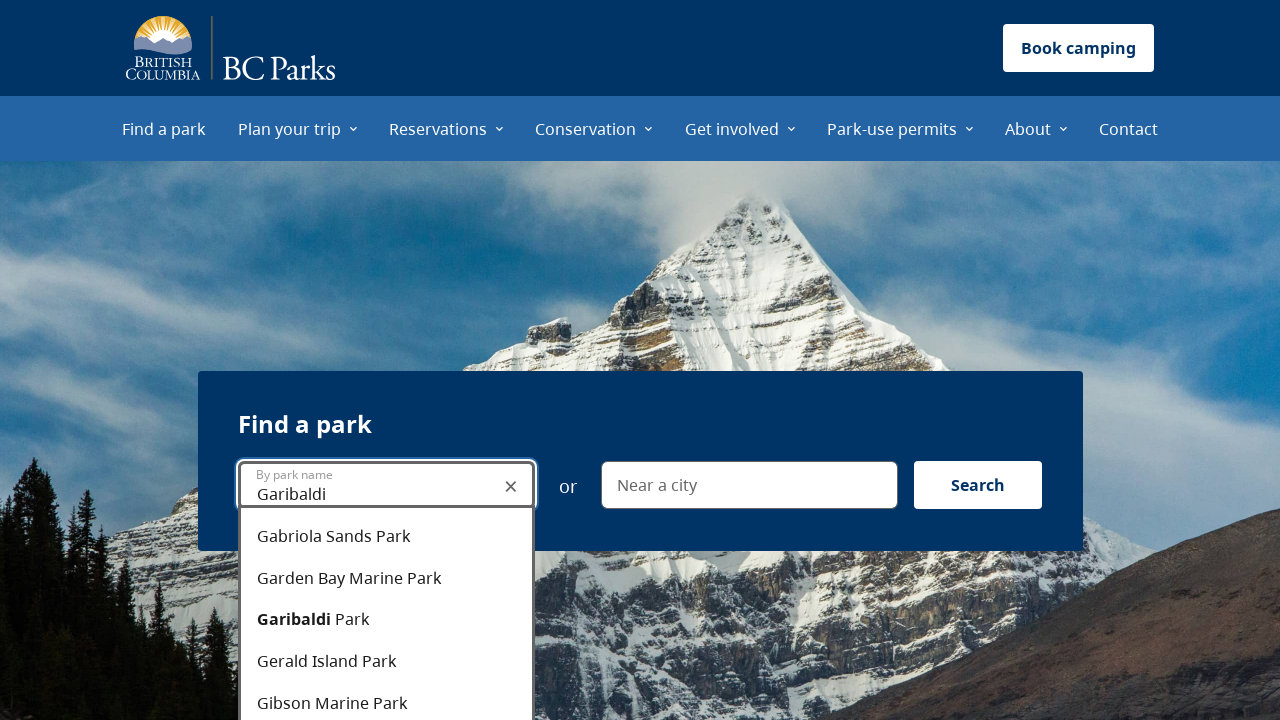

Garibaldi Park option became visible in dropdown
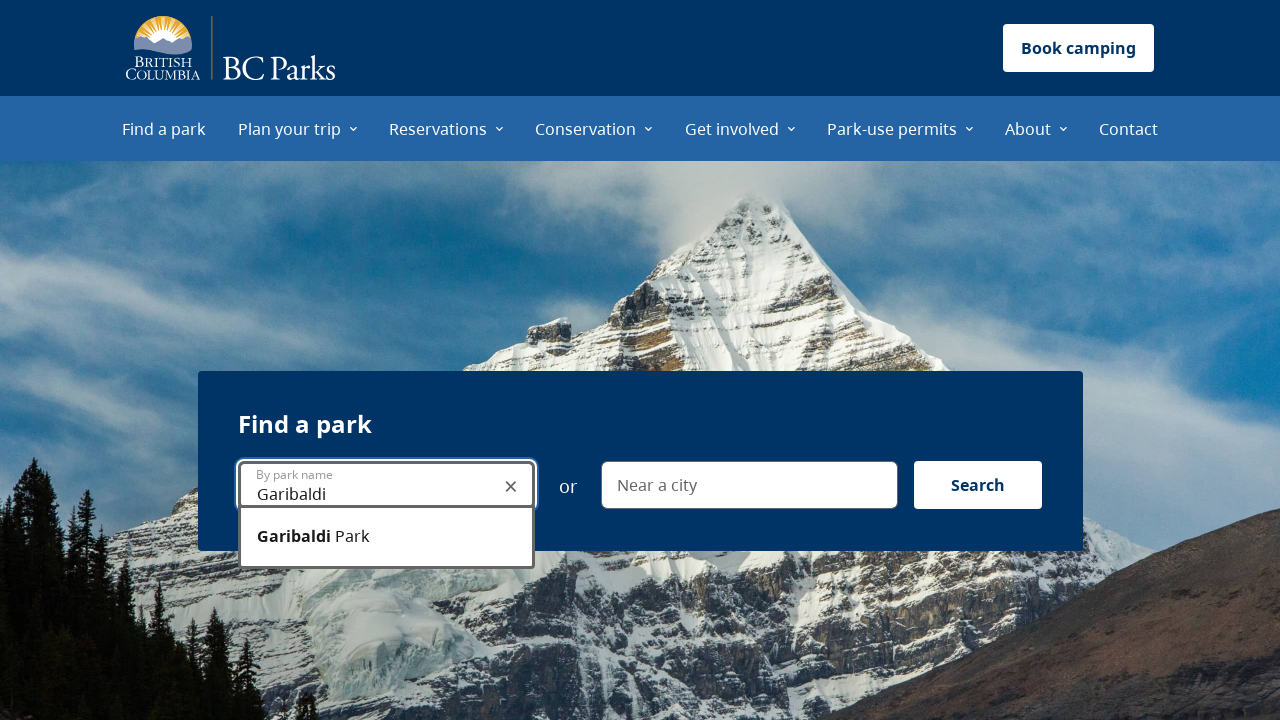

Clicked on Garibaldi Park option from suggestions at (386, 537) on internal:role=option[name="Garibaldi Park"i]
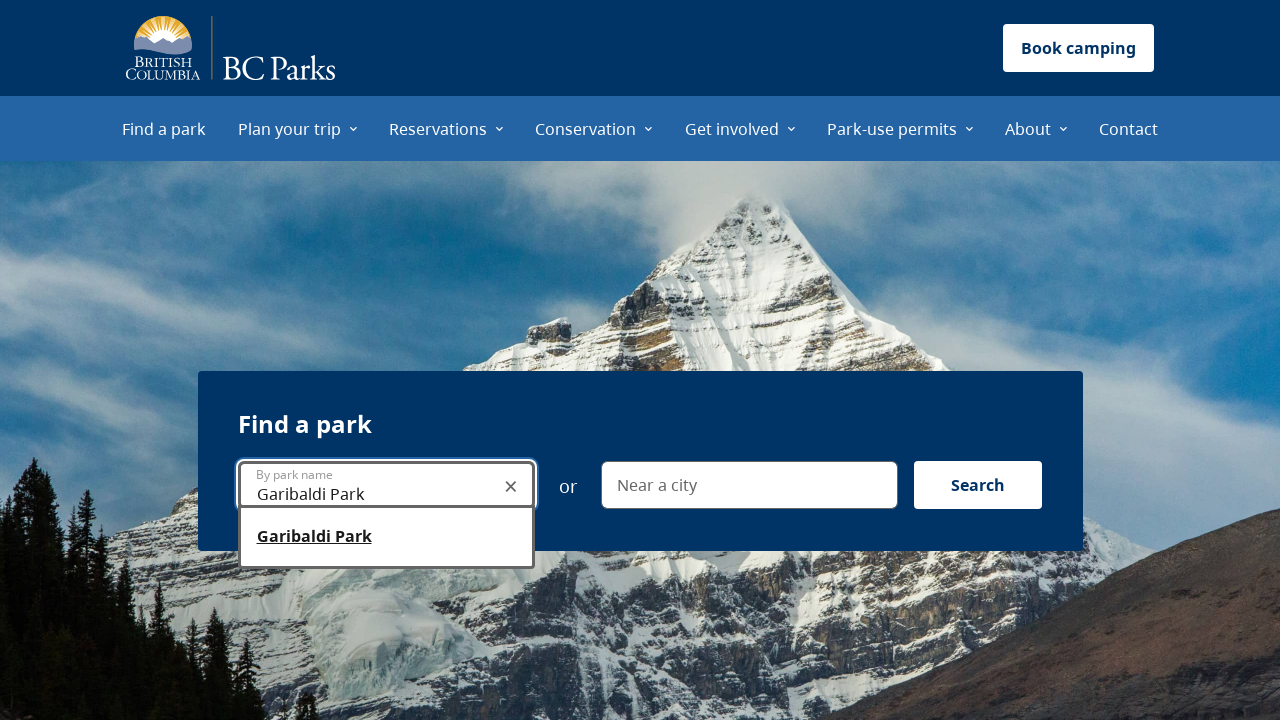

Navigated to Garibaldi Park page
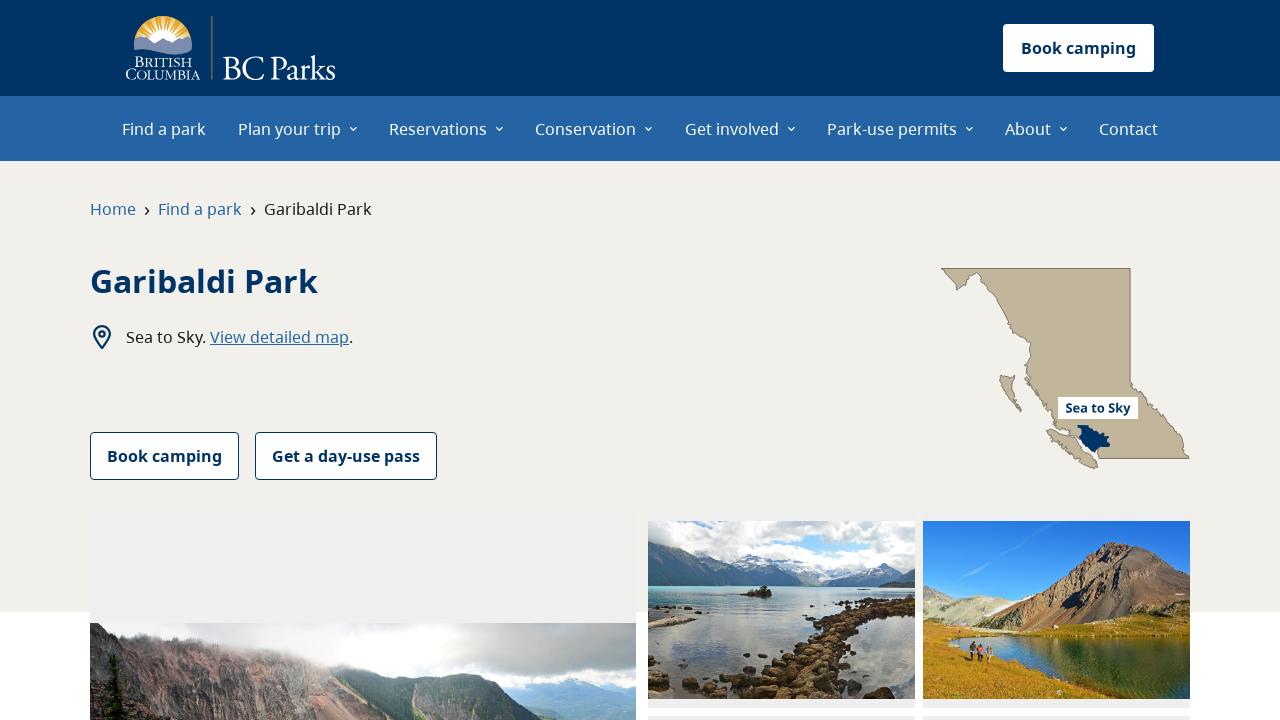

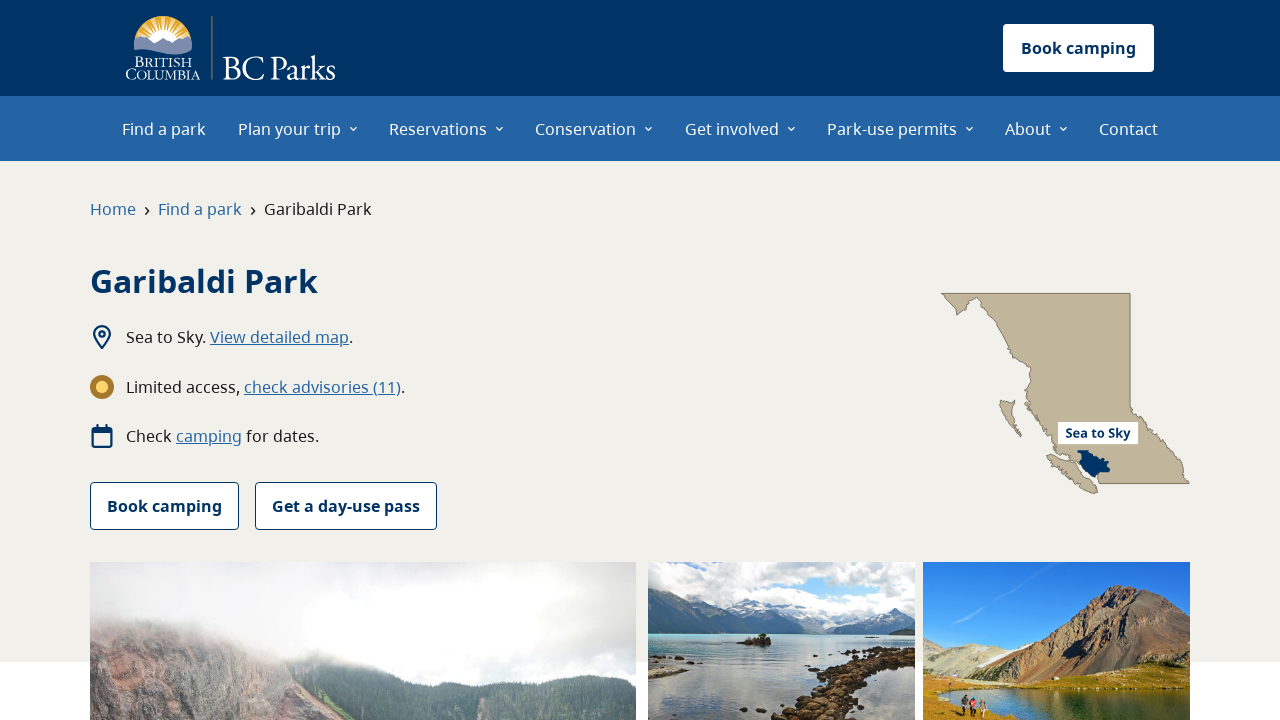